Tests a jQuery UI price range slider by dragging the left slider handle to the right and the right slider handle to the left to adjust the price range

Starting URL: https://www.jqueryscript.net/demo/Price-Range-Slider-jQuery-UI/

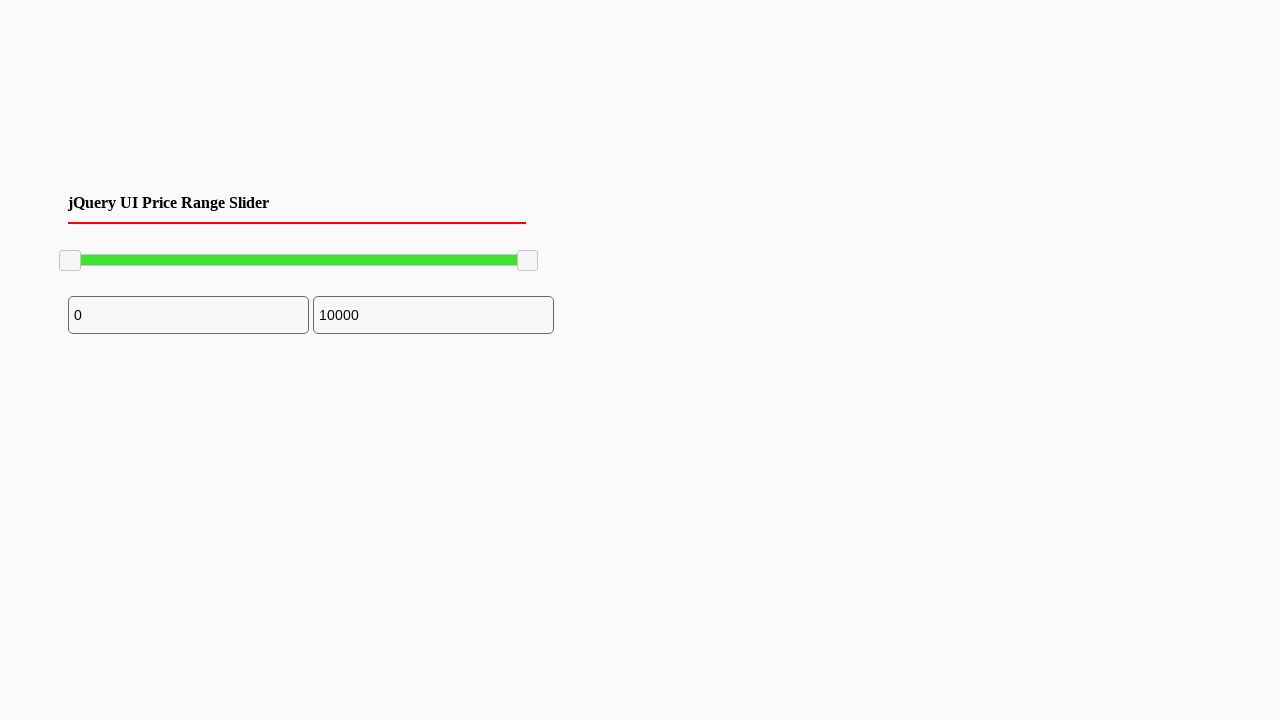

Page loaded with DOM content ready
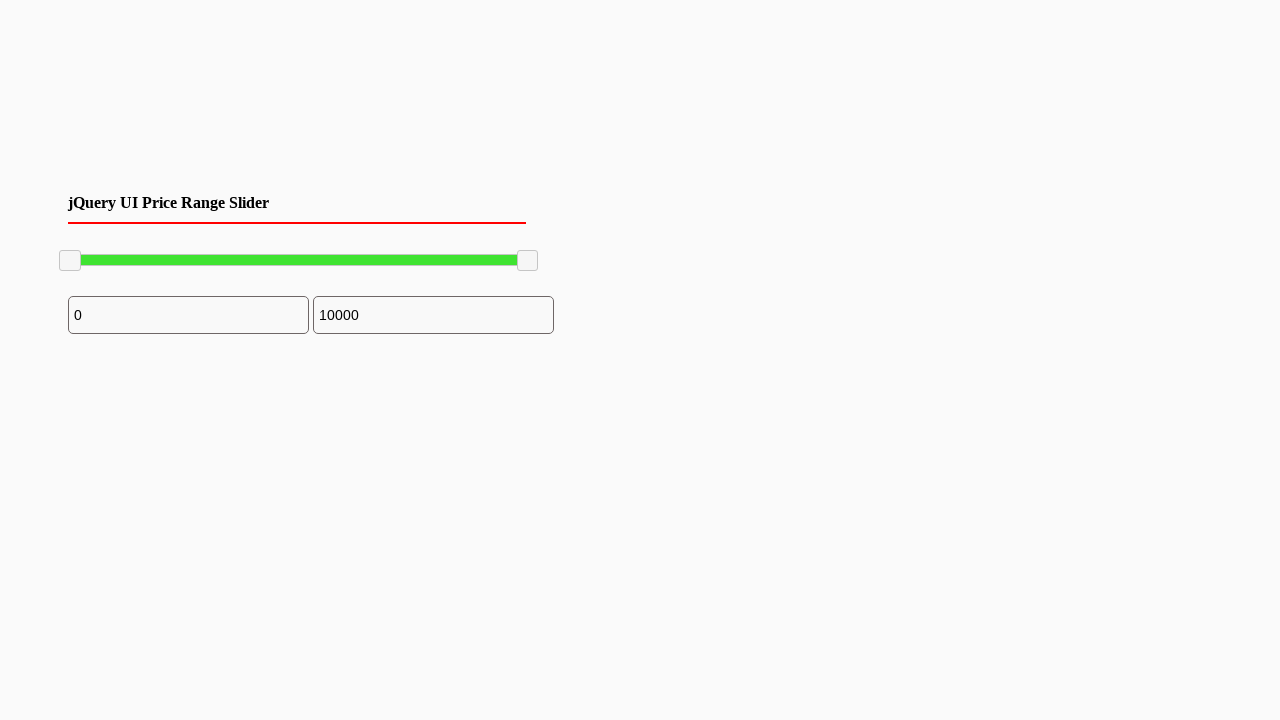

Price range slider element became visible
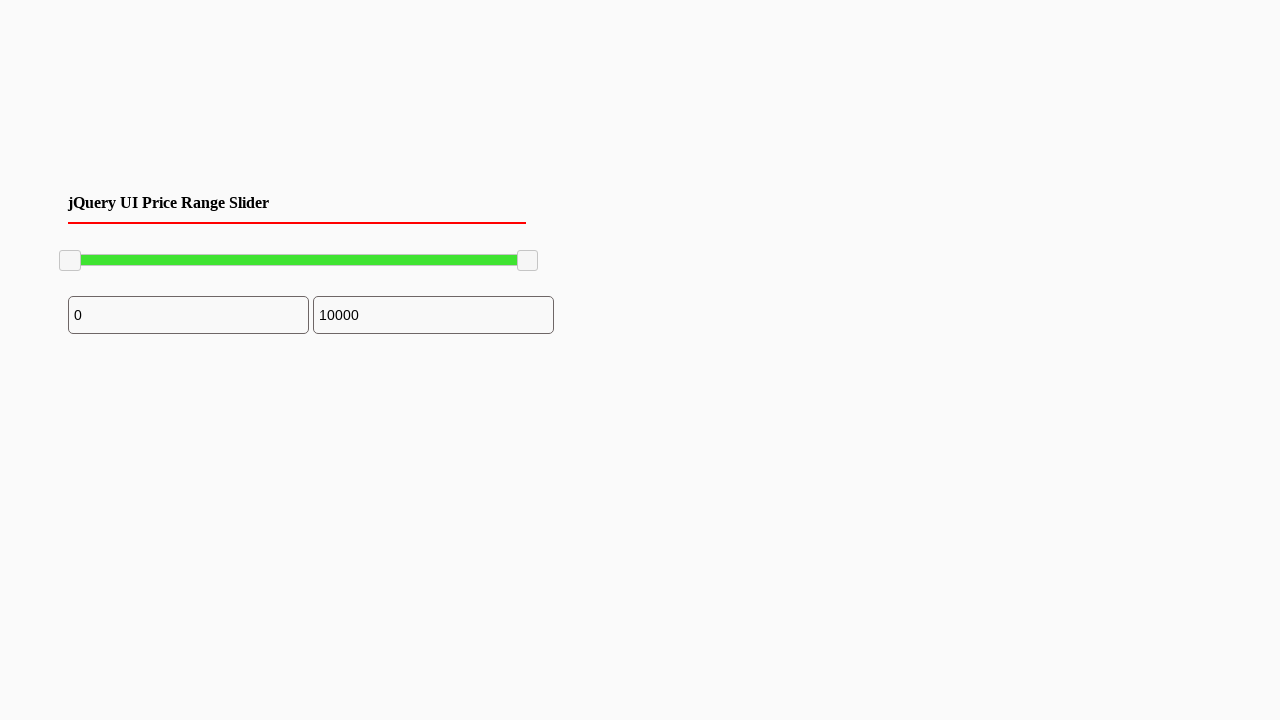

Located the left slider handle
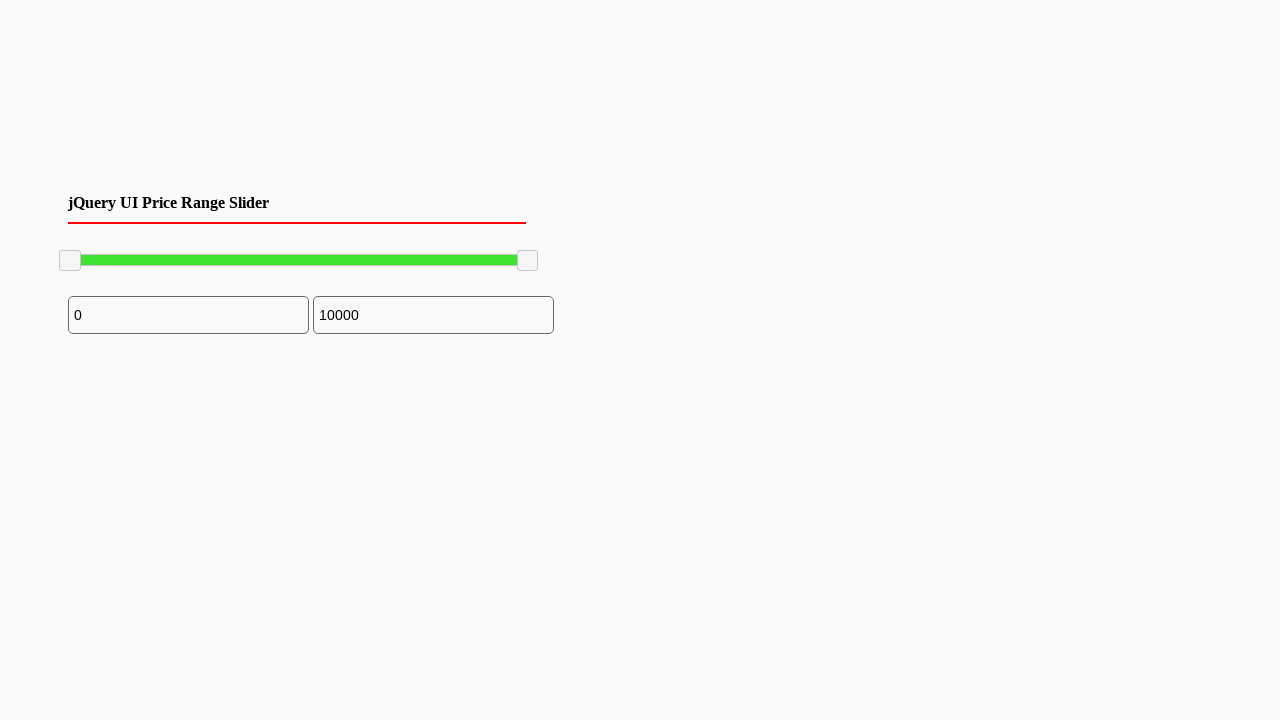

Located the right slider handle
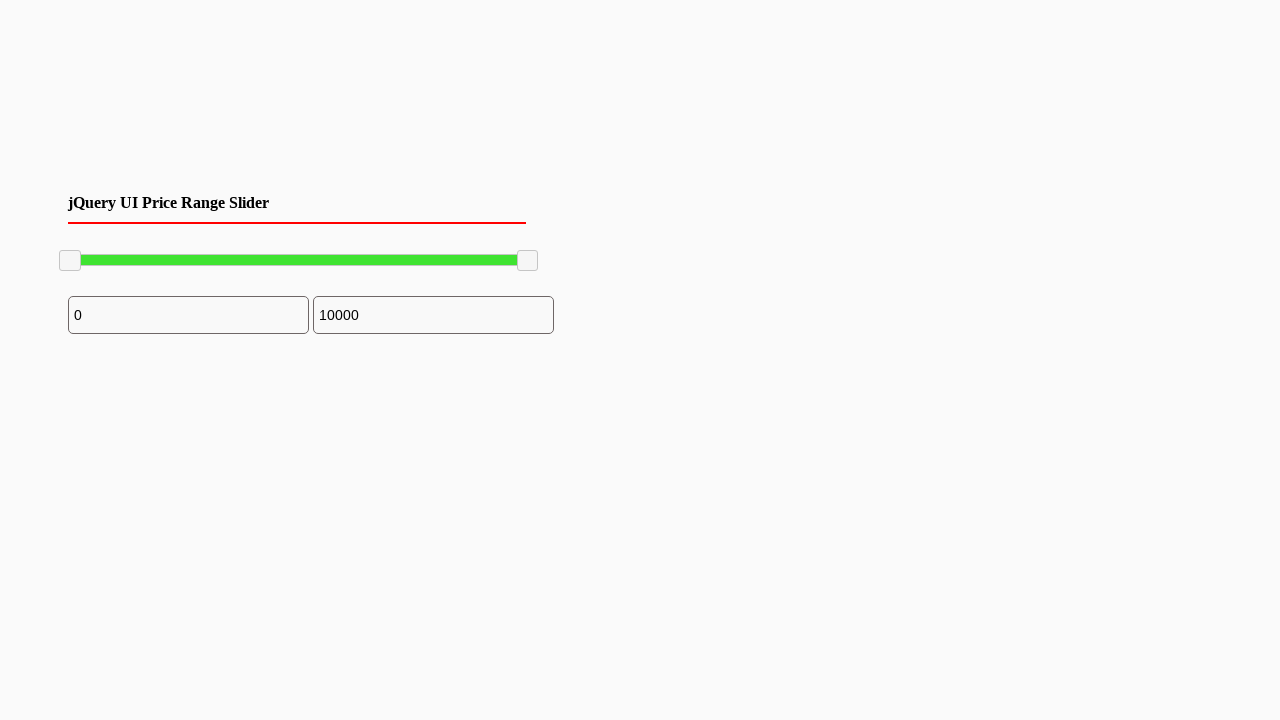

Dragged the left slider handle to the right by 100 pixels at (160, 251)
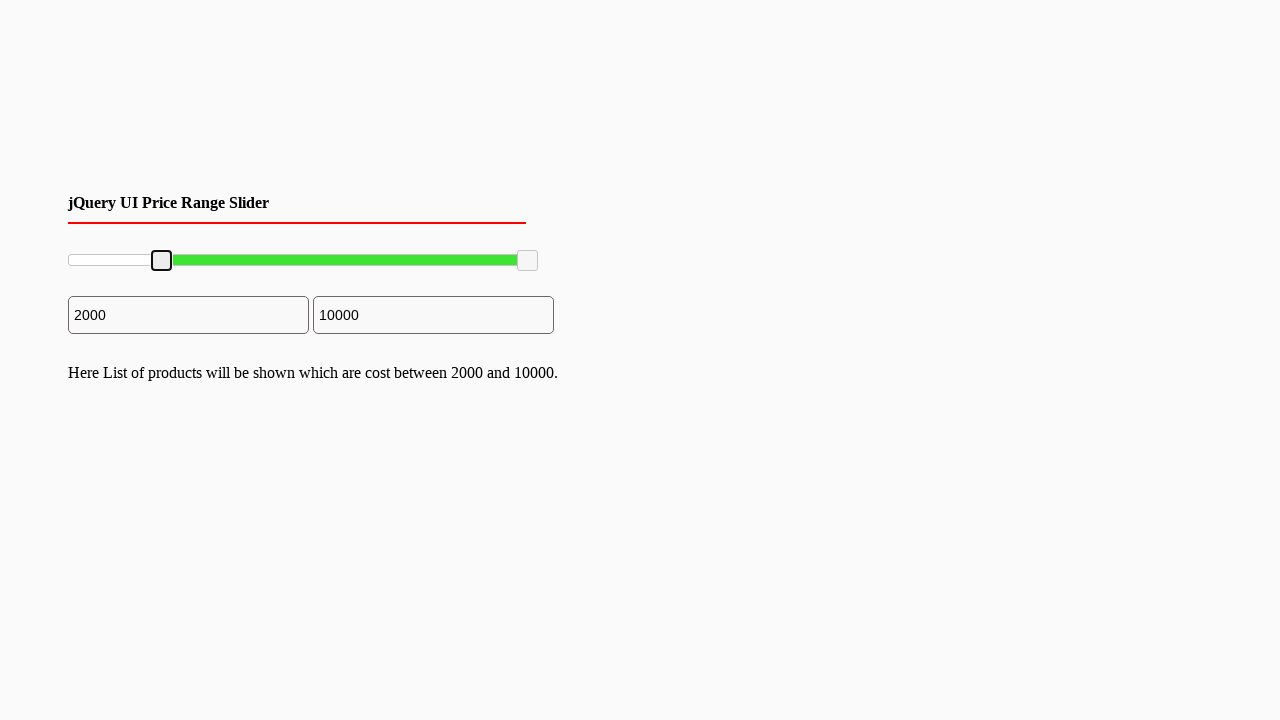

Dragged the right slider handle to the left by 200 pixels at (318, 251)
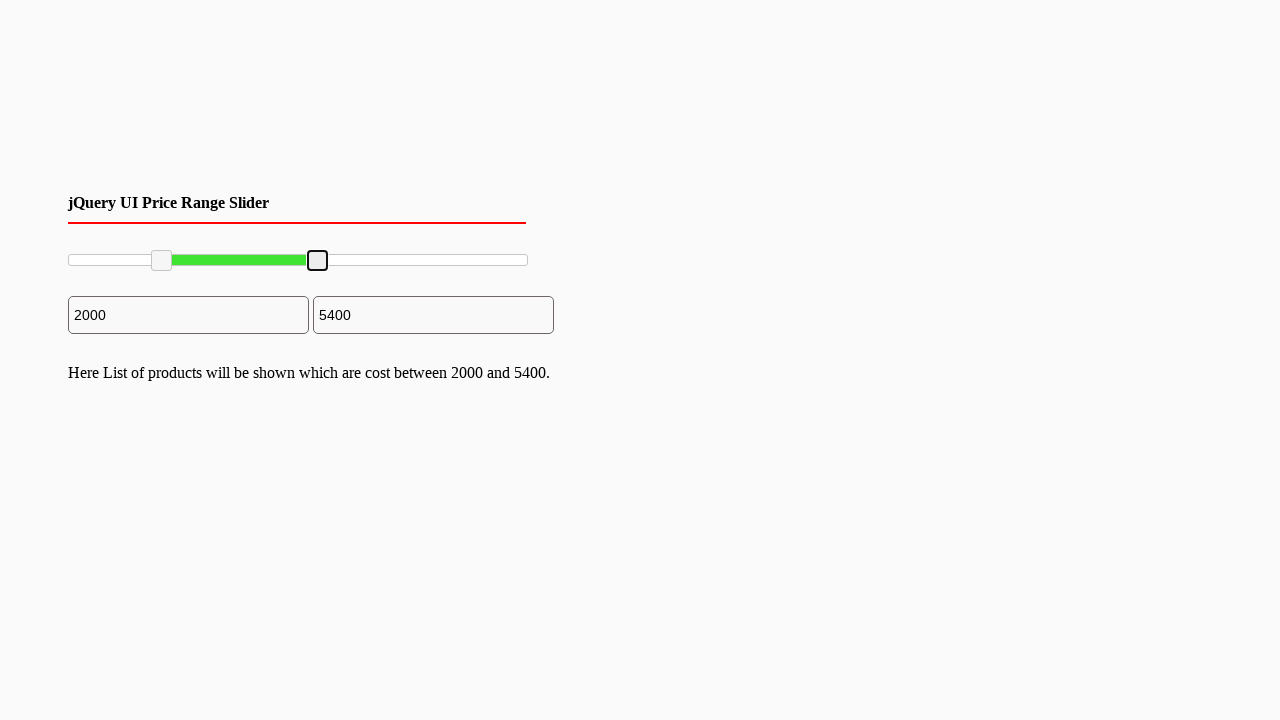

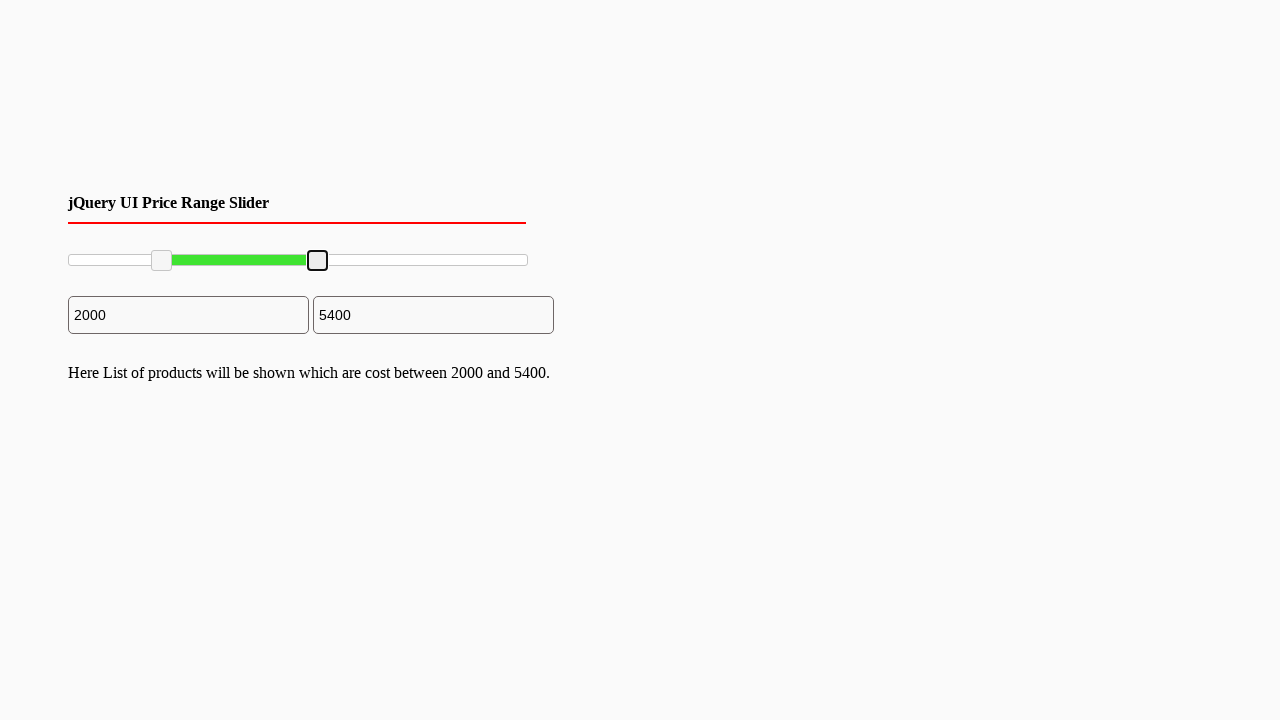